Tests JavaScript confirm dialog by clicking the confirm button and accepting it with OK

Starting URL: https://the-internet.herokuapp.com/javascript_alerts

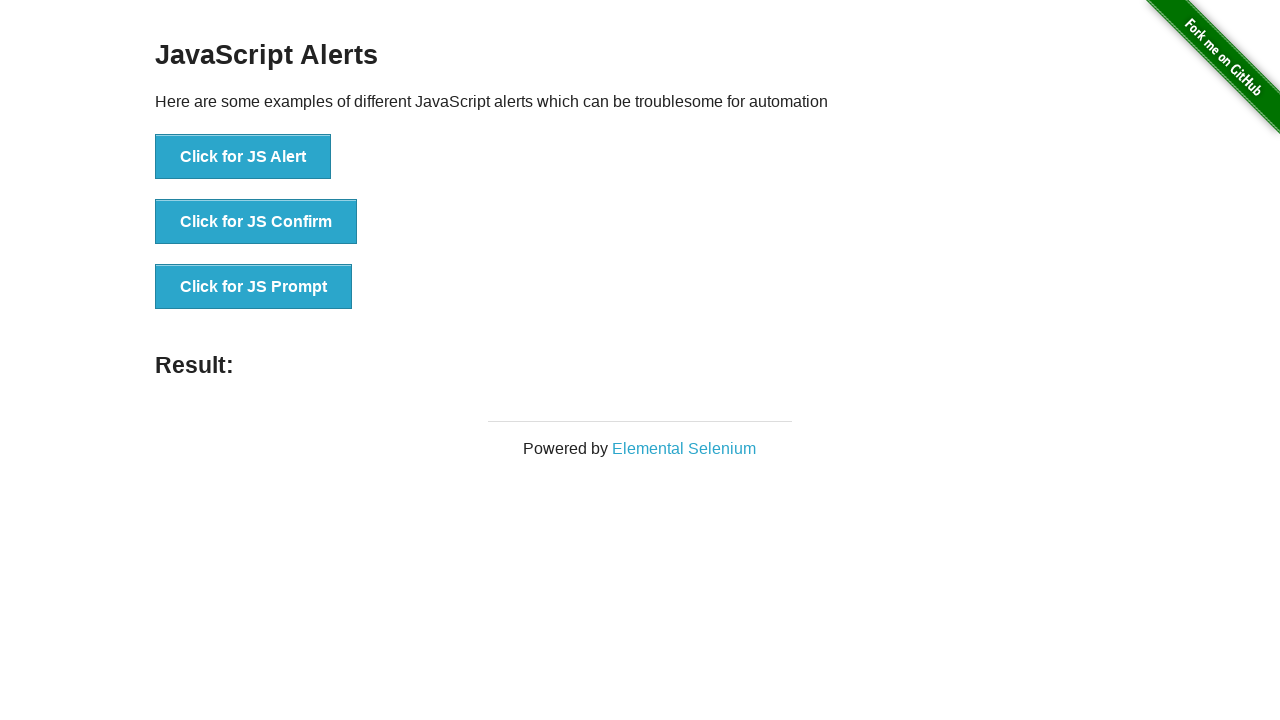

Set up dialog handler to accept confirm dialogs
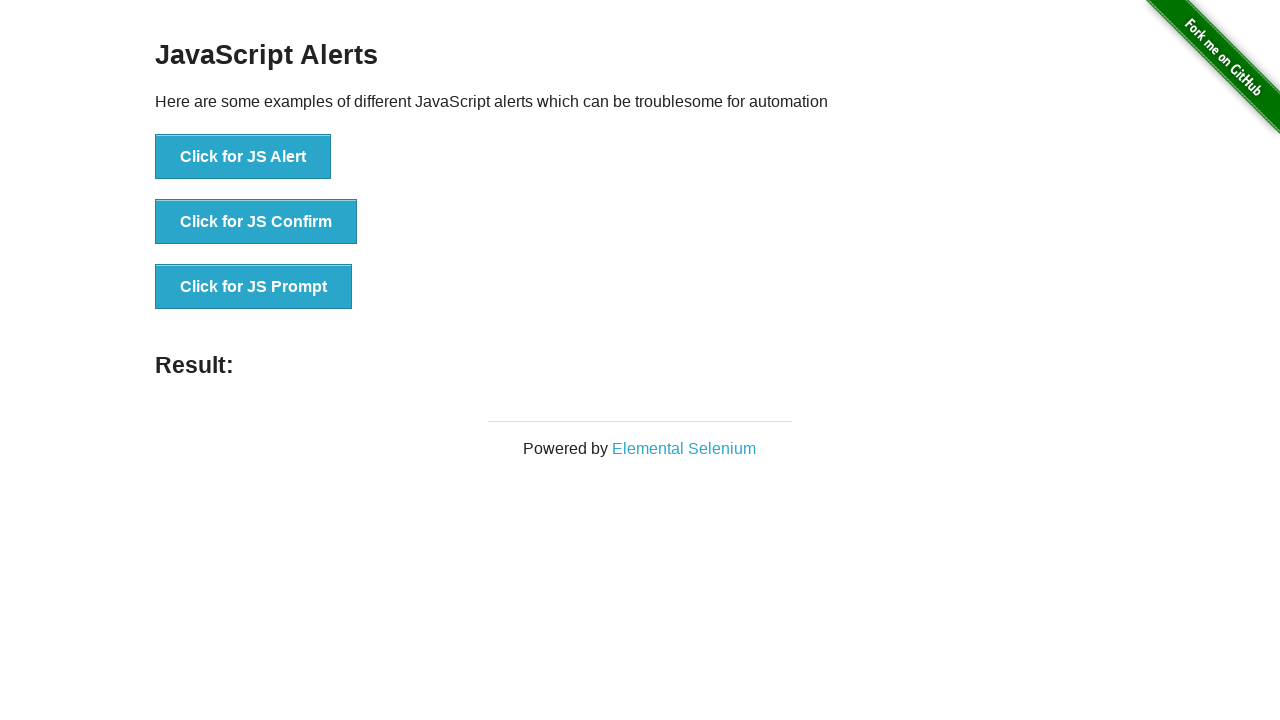

Clicked the JS Confirm button at (256, 222) on xpath=//button[text()='Click for JS Confirm']
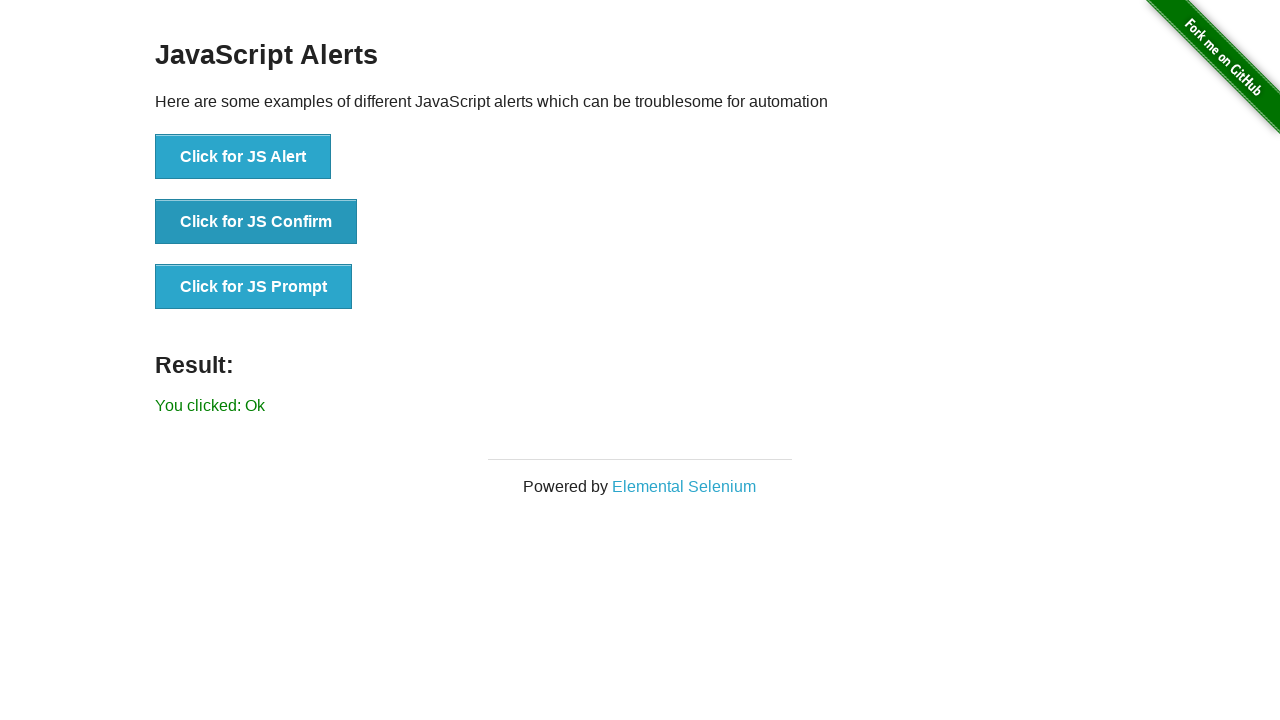

Confirm dialog accepted and result displayed
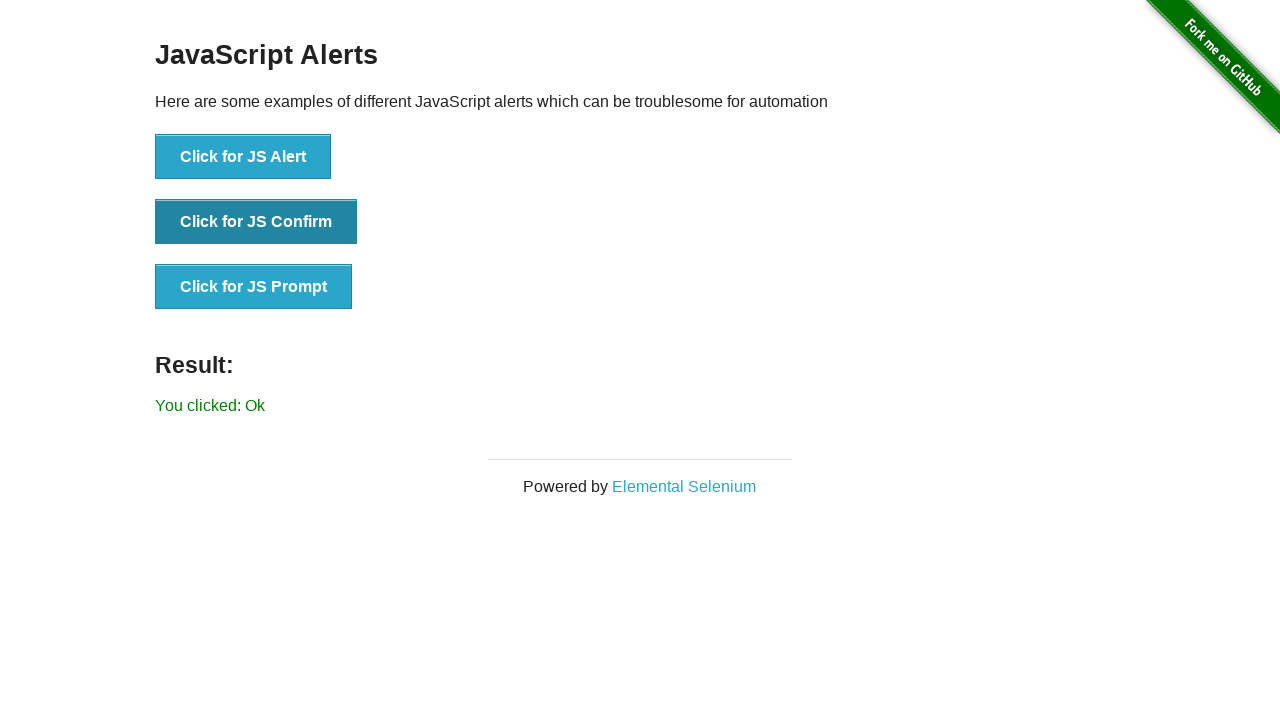

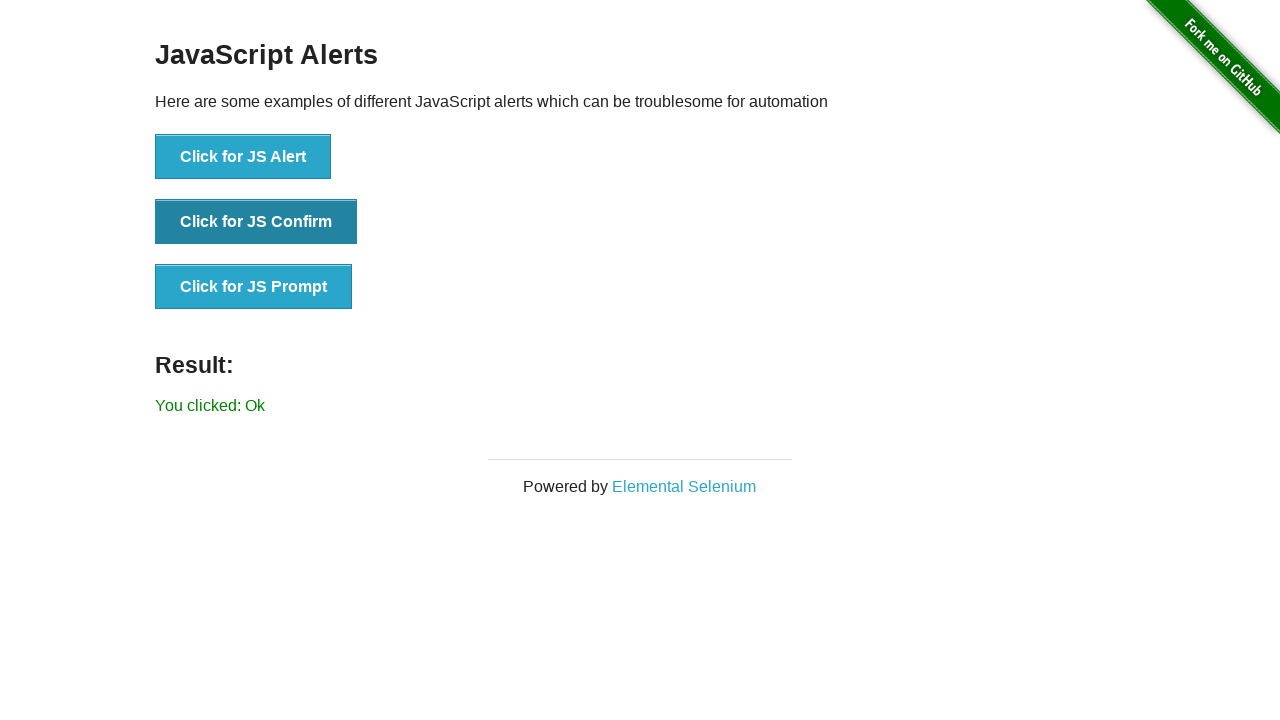